Tests contact form validation by clicking submit without filling fields, then populating mandatory fields and verifying errors disappear

Starting URL: https://jupiter.cloud.planittesting.com/#/

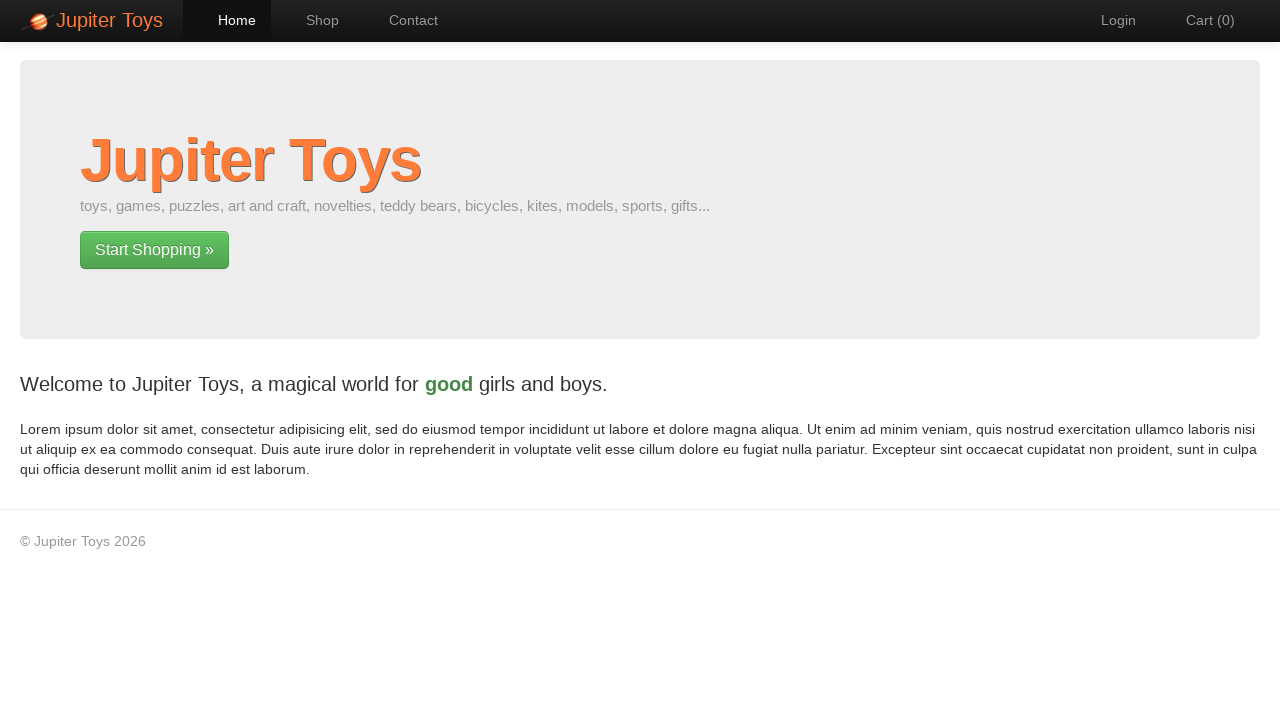

Clicked Contact link to navigate to contact page at (404, 20) on text=Contact
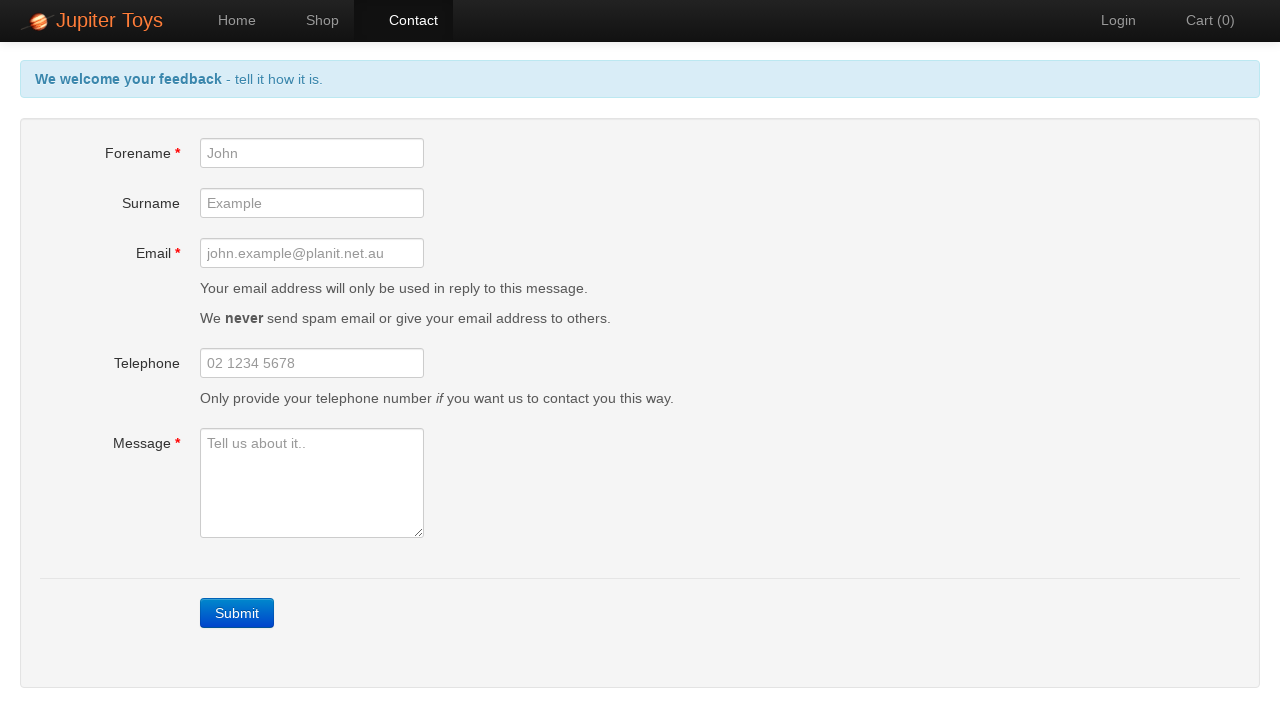

Contact page loaded successfully
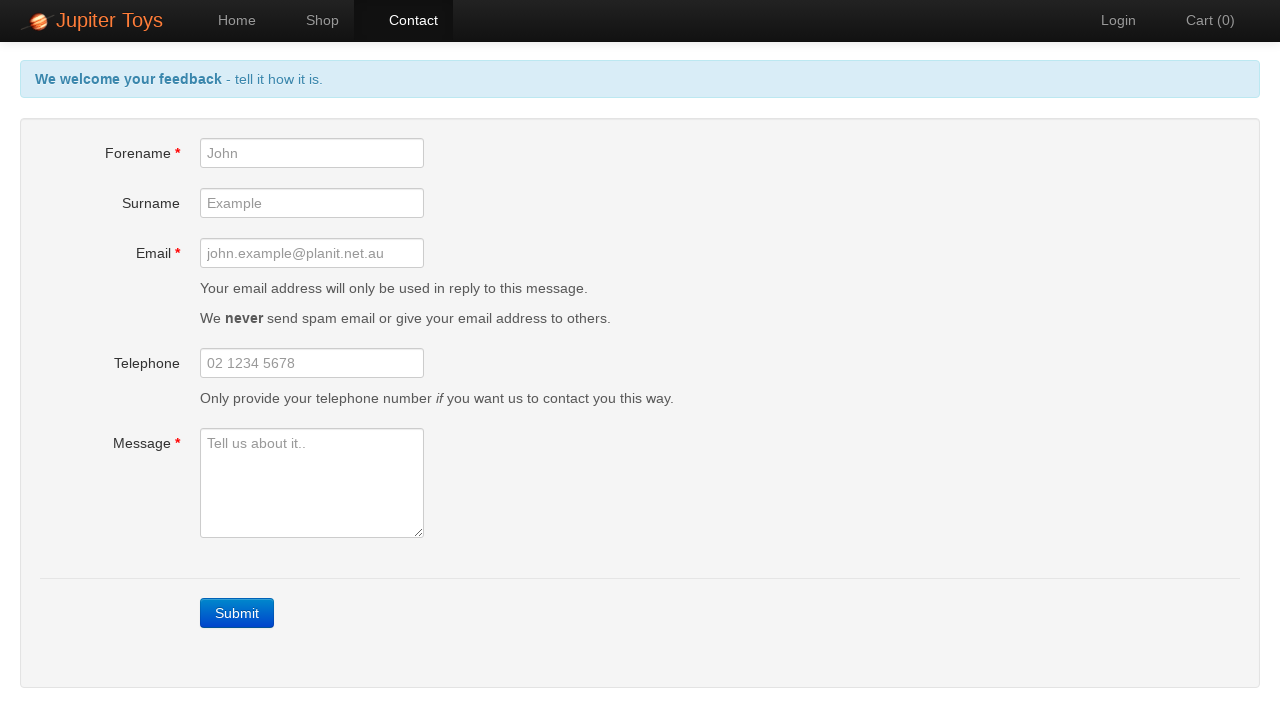

Clicked Submit button without filling any fields at (237, 613) on text=Submit
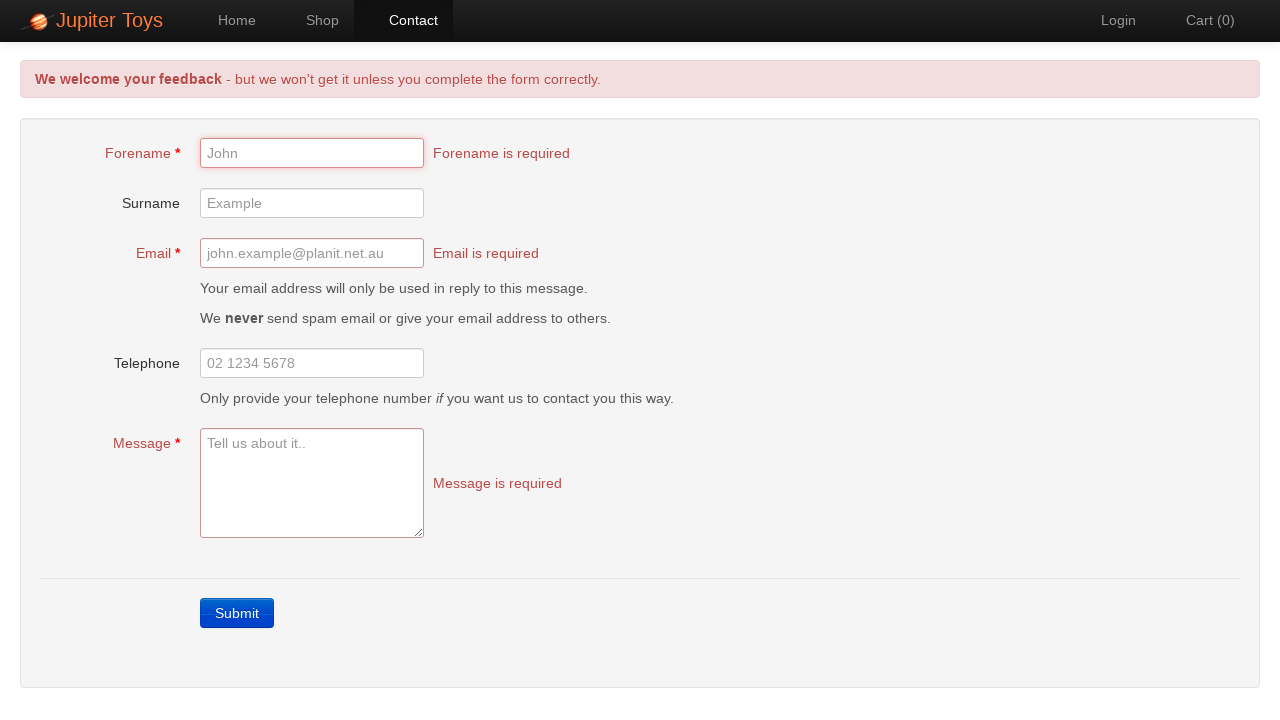

Validation errors appeared on the form
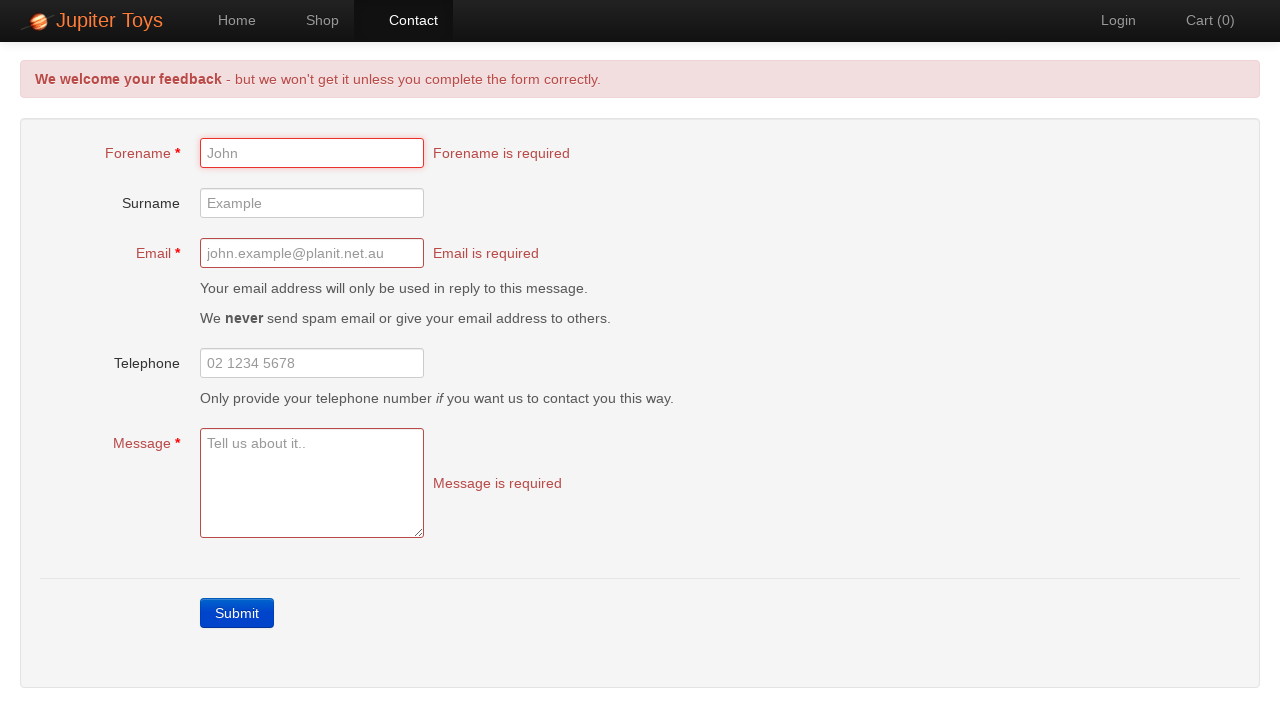

Filled forename field with 'John' on input[name='forename']
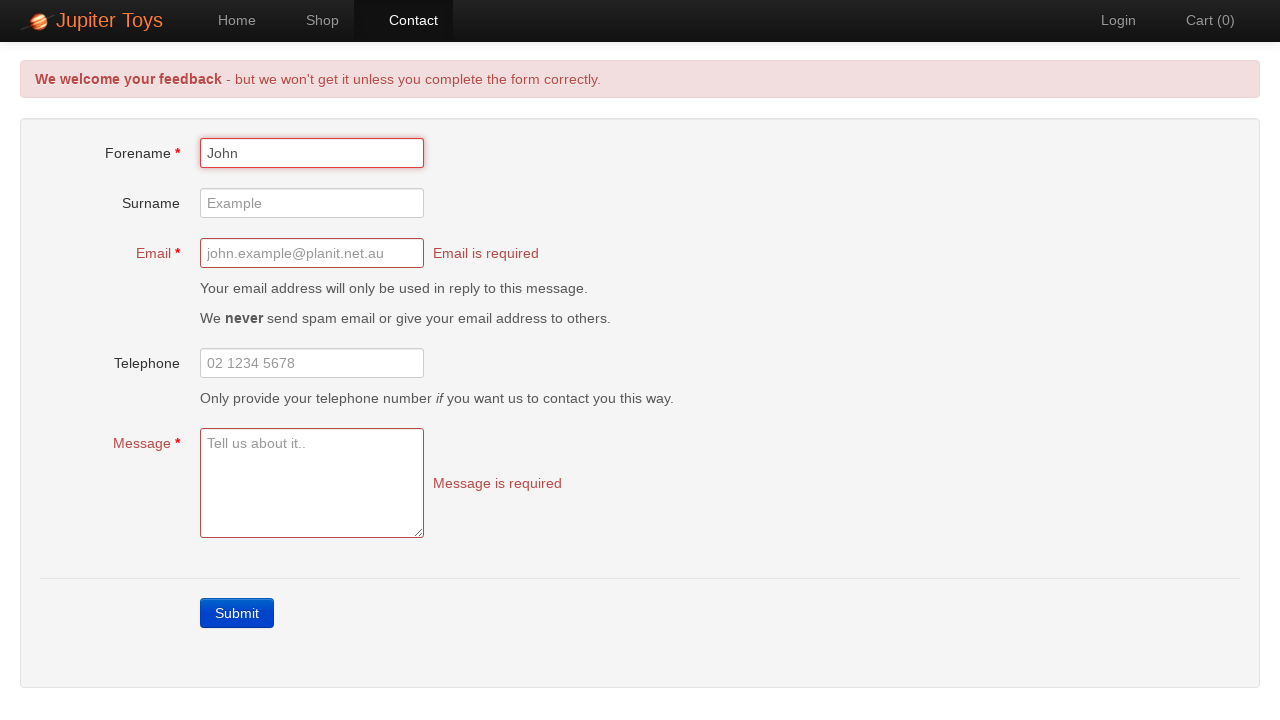

Filled email field with 'john.doe@example.com' on input[name='email']
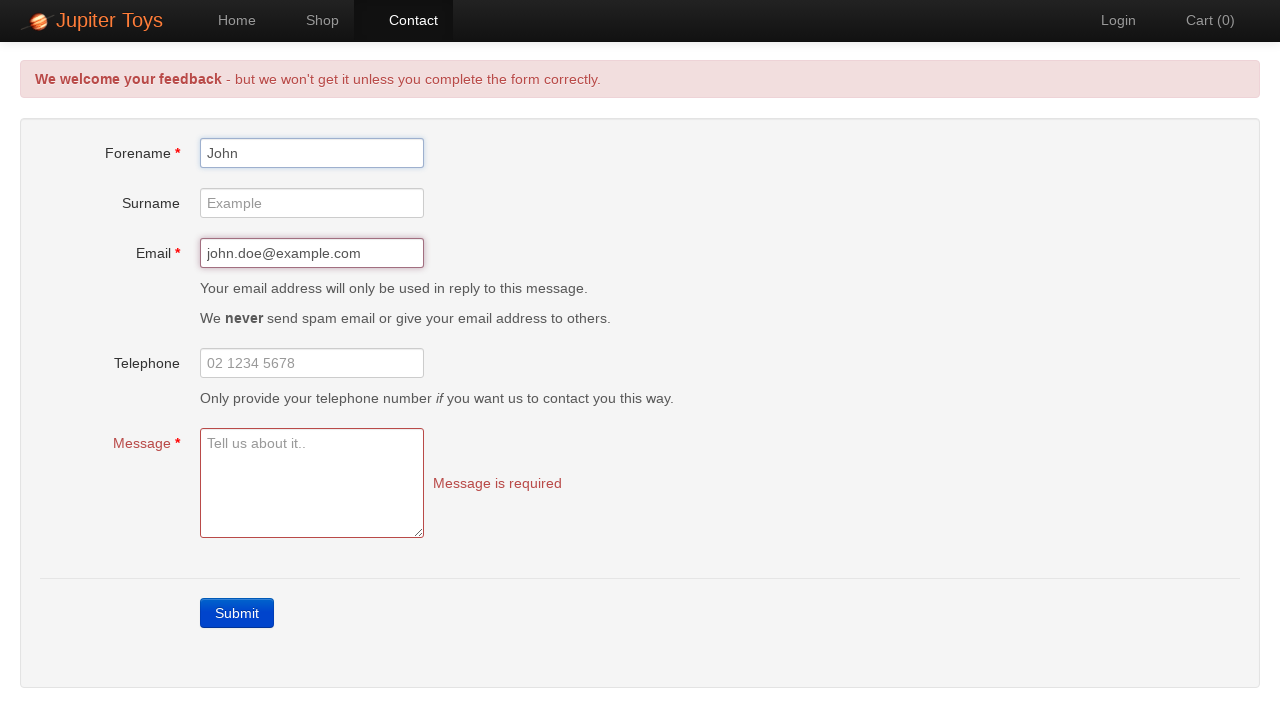

Filled message field with 'This is a test message' on textarea[name='message']
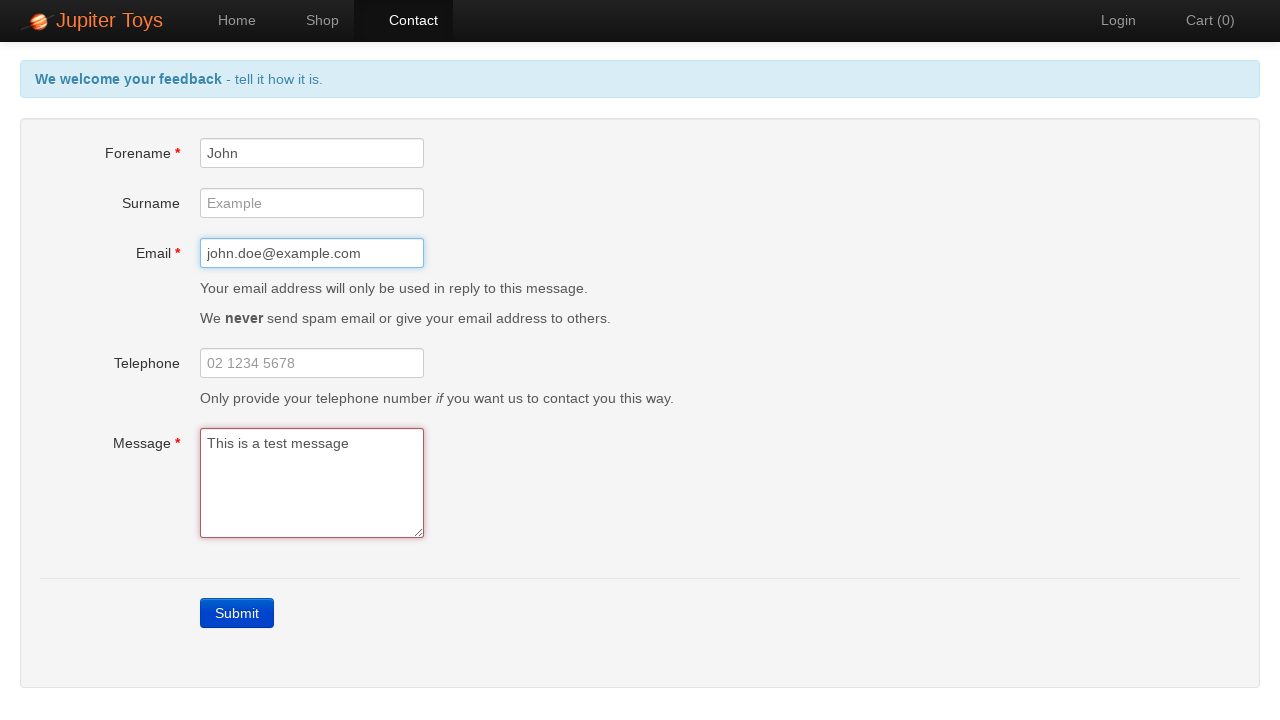

Validation errors disappeared after populating mandatory fields
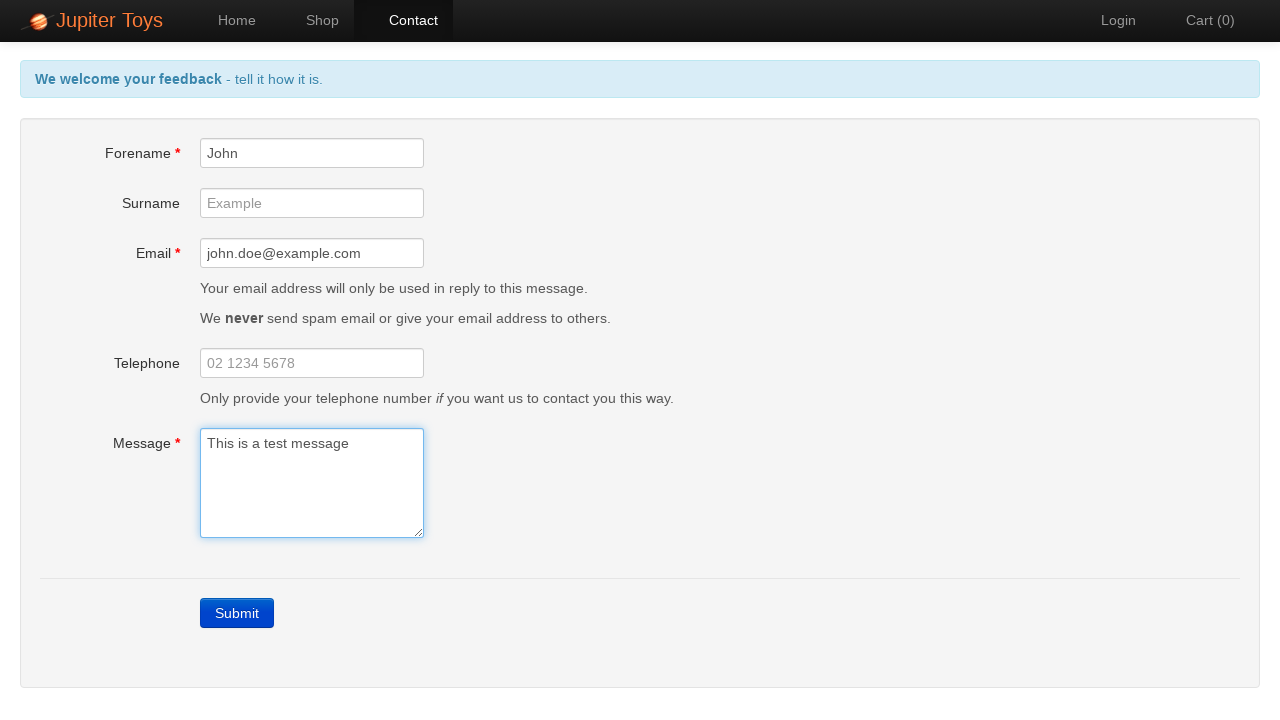

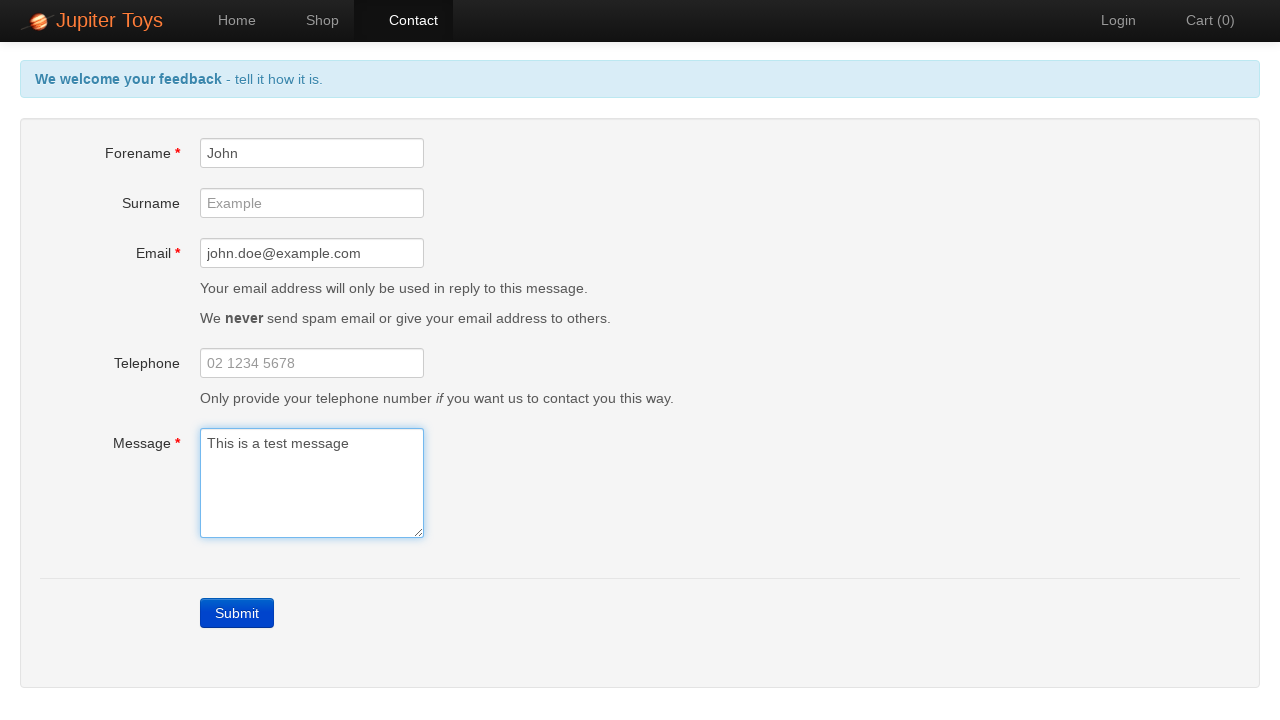